Tests editing a todo item by double-clicking, filling new text, and pressing Enter

Starting URL: https://demo.playwright.dev/todomvc

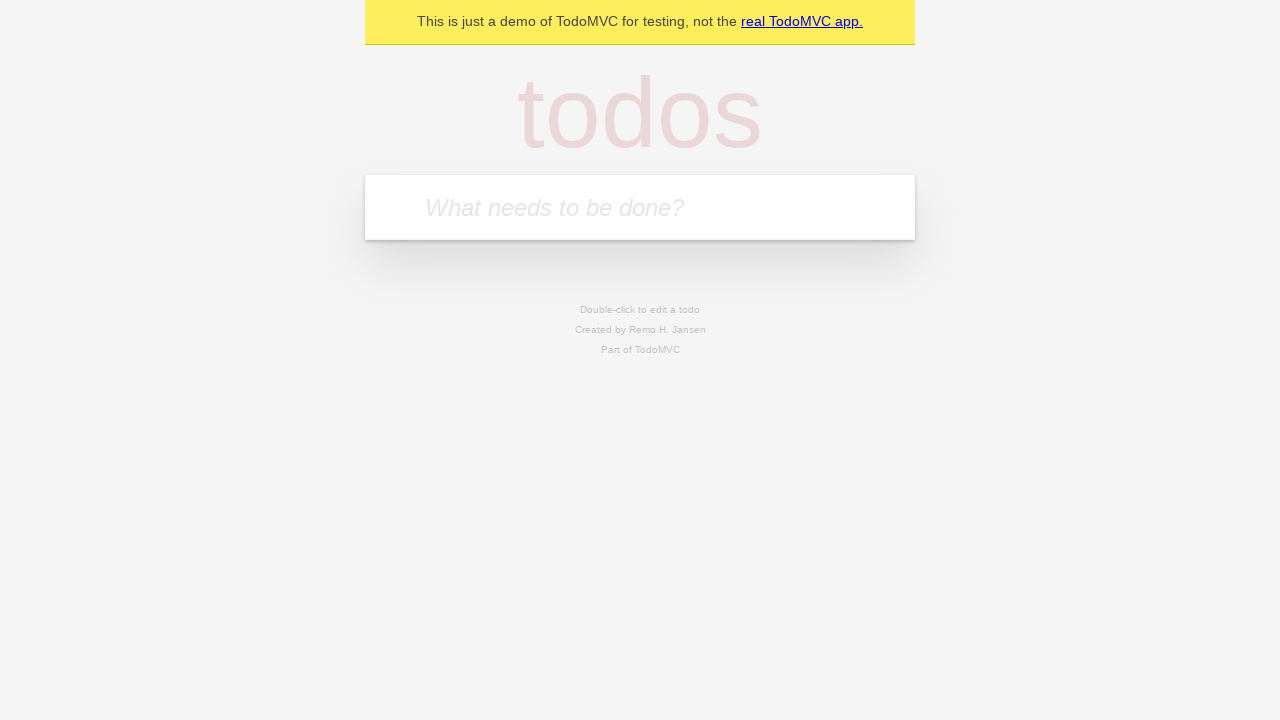

Filled new todo field with 'buy some cheese' on internal:attr=[placeholder="What needs to be done?"i]
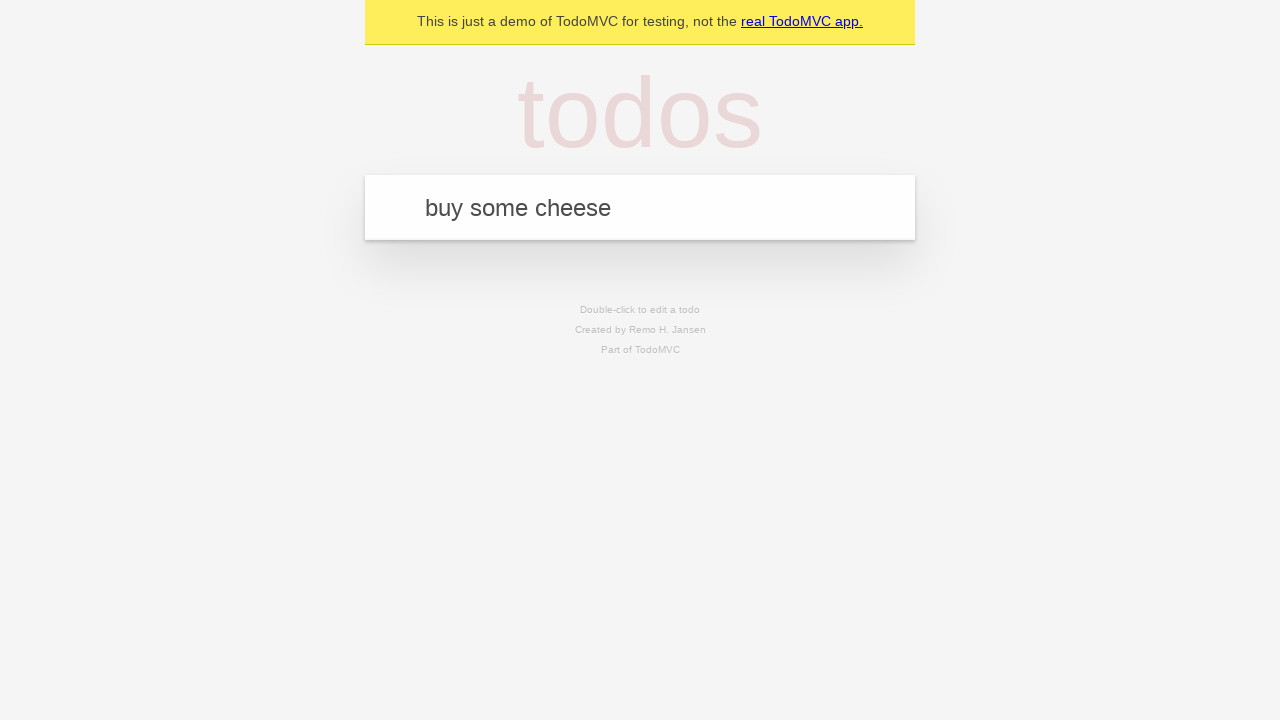

Pressed Enter to add 'buy some cheese' to todo list on internal:attr=[placeholder="What needs to be done?"i]
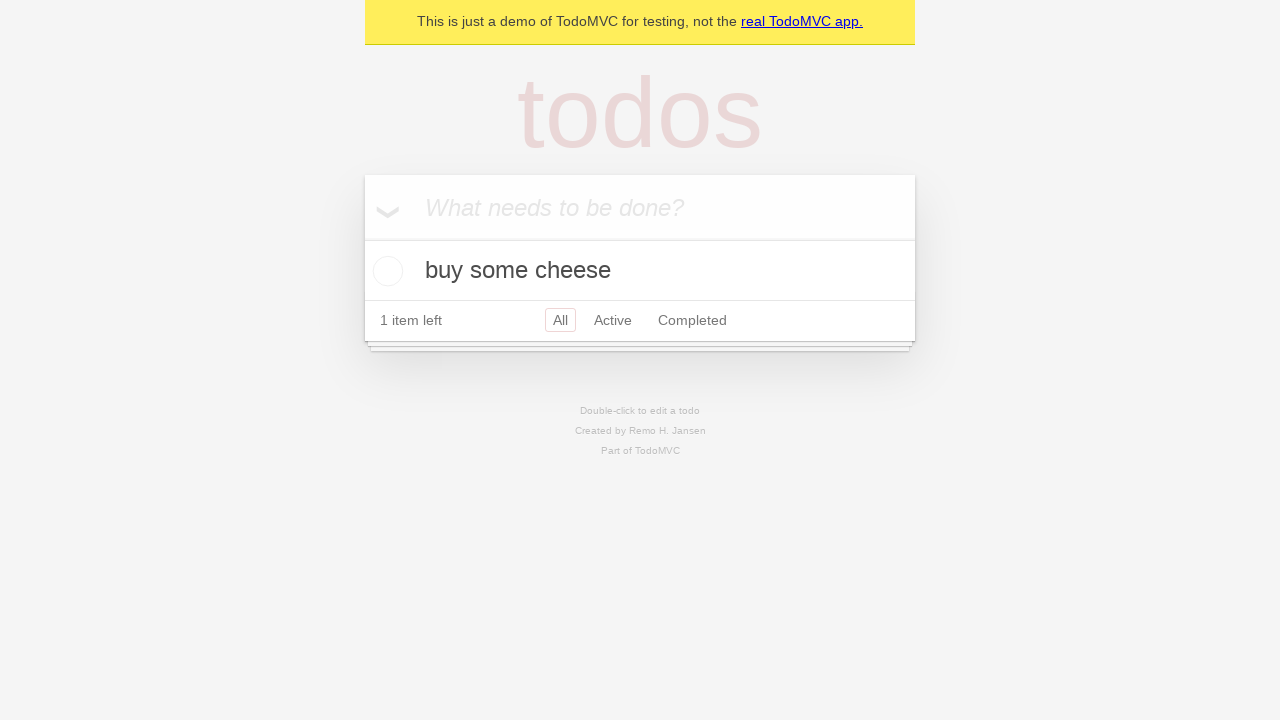

Filled new todo field with 'feed the cat' on internal:attr=[placeholder="What needs to be done?"i]
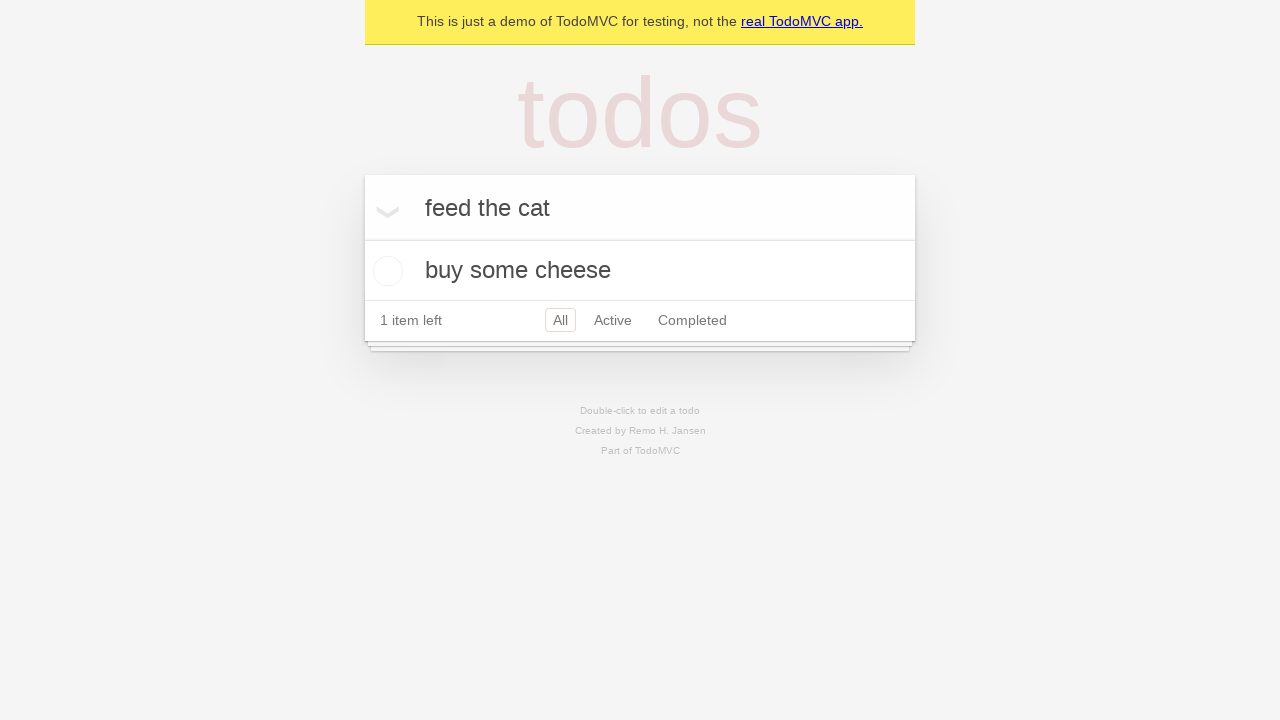

Pressed Enter to add 'feed the cat' to todo list on internal:attr=[placeholder="What needs to be done?"i]
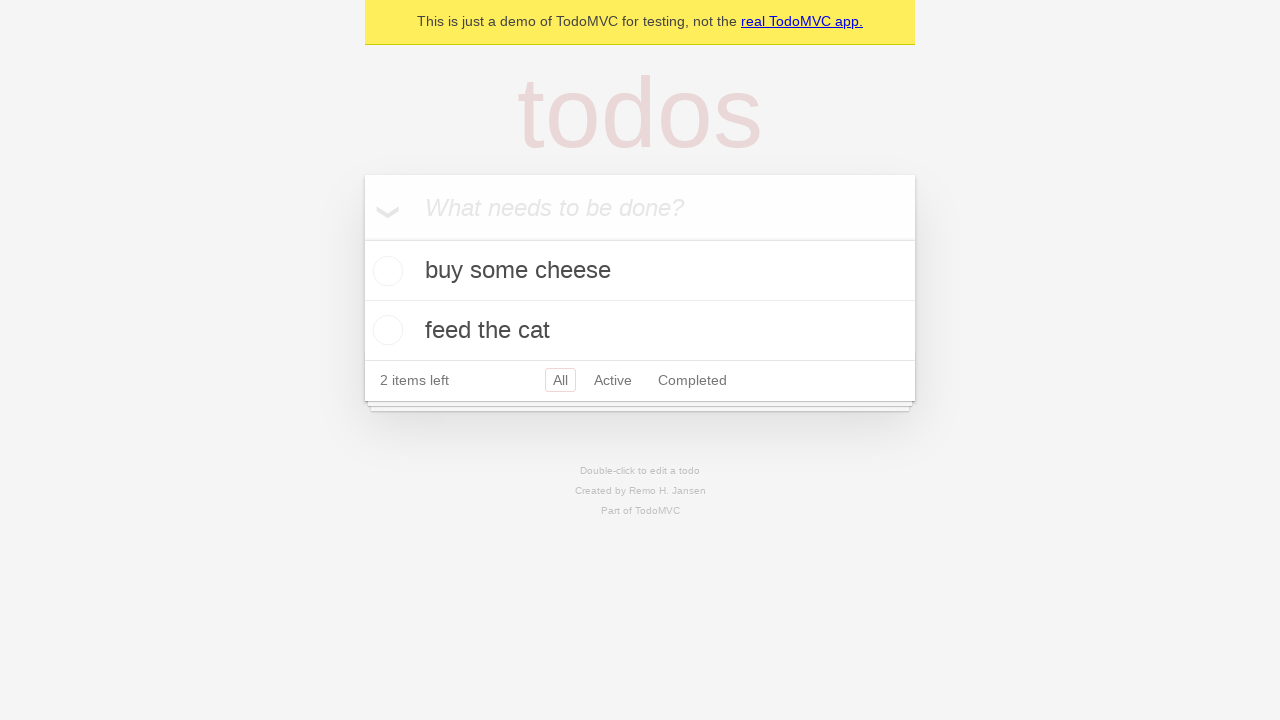

Filled new todo field with 'book a doctors appointment' on internal:attr=[placeholder="What needs to be done?"i]
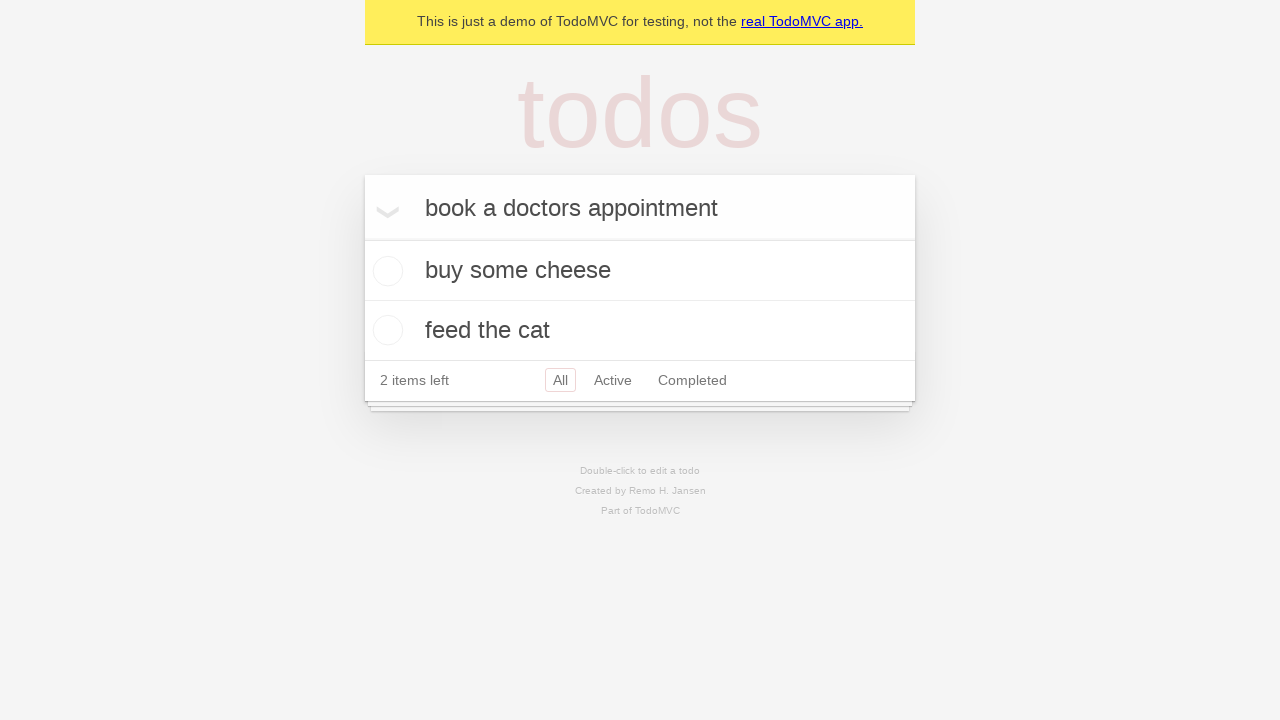

Pressed Enter to add 'book a doctors appointment' to todo list on internal:attr=[placeholder="What needs to be done?"i]
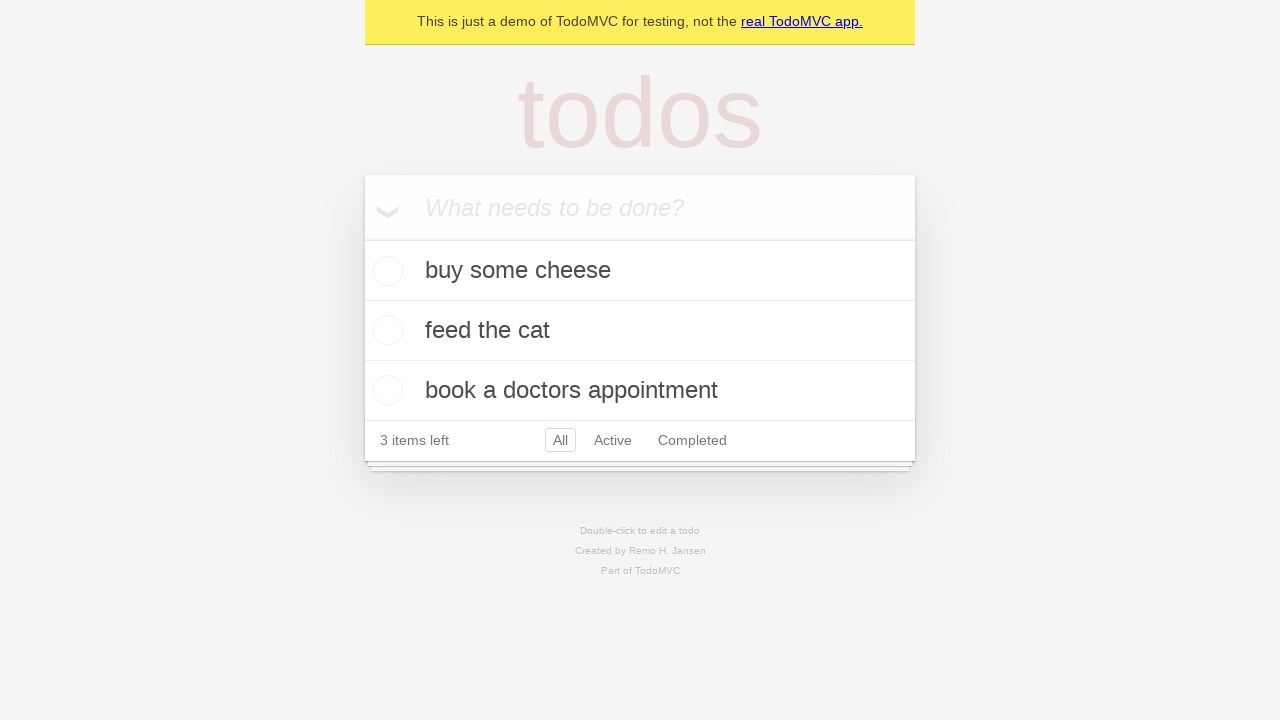

Waited for all 3 todo items to be added to the list
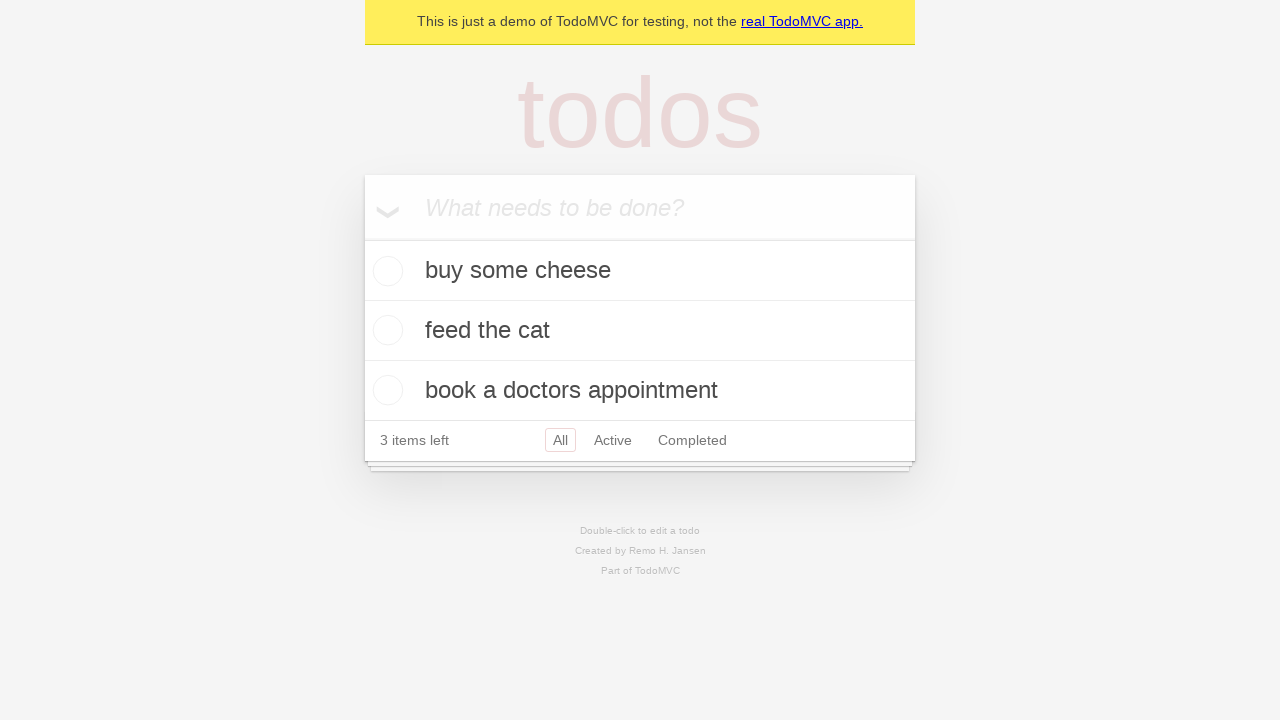

Double-clicked the second todo item to enter edit mode at (640, 331) on internal:testid=[data-testid="todo-item"s] >> nth=1
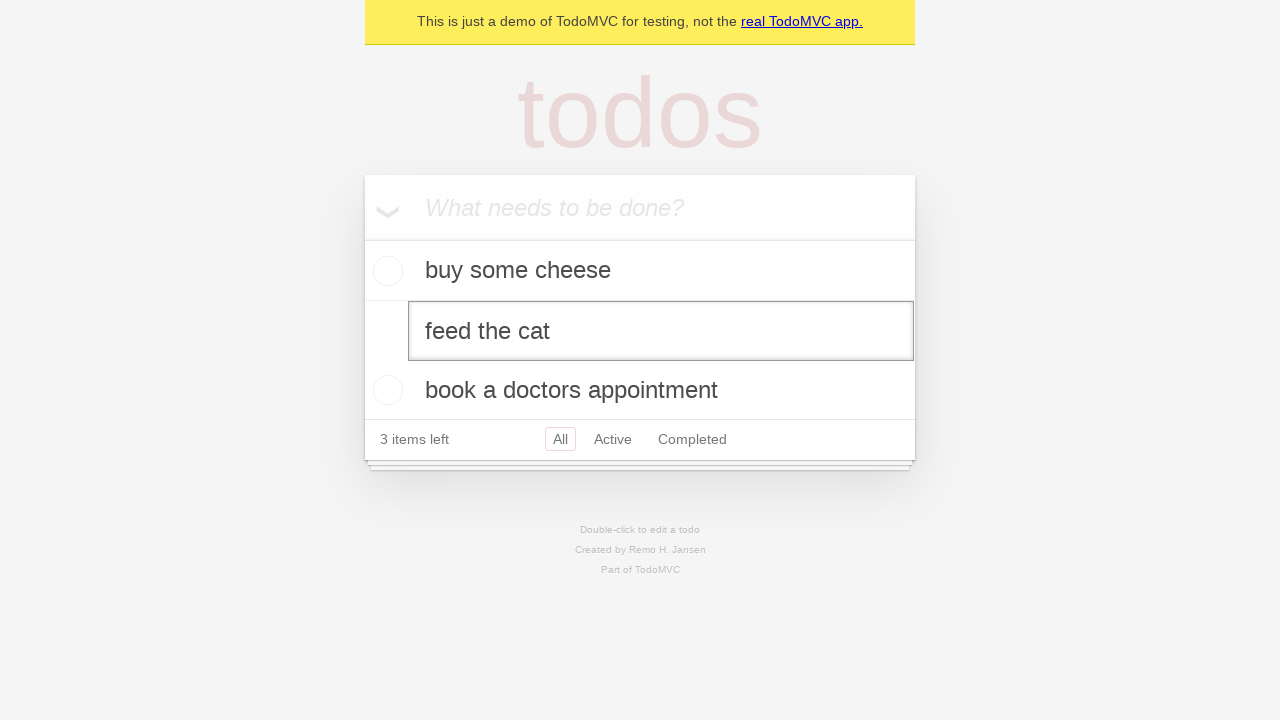

Filled the edit textbox with new text 'buy some sausages' on internal:testid=[data-testid="todo-item"s] >> nth=1 >> internal:role=textbox[nam
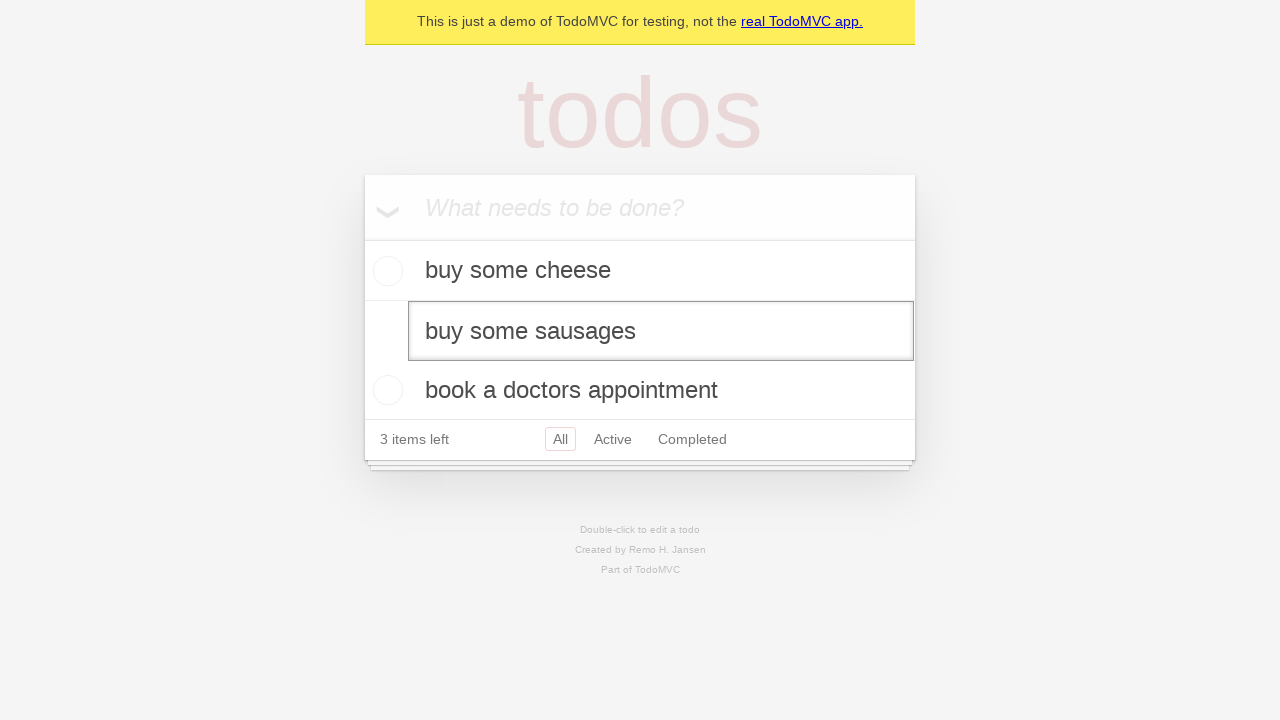

Pressed Enter to confirm the edit and save the new todo text on internal:testid=[data-testid="todo-item"s] >> nth=1 >> internal:role=textbox[nam
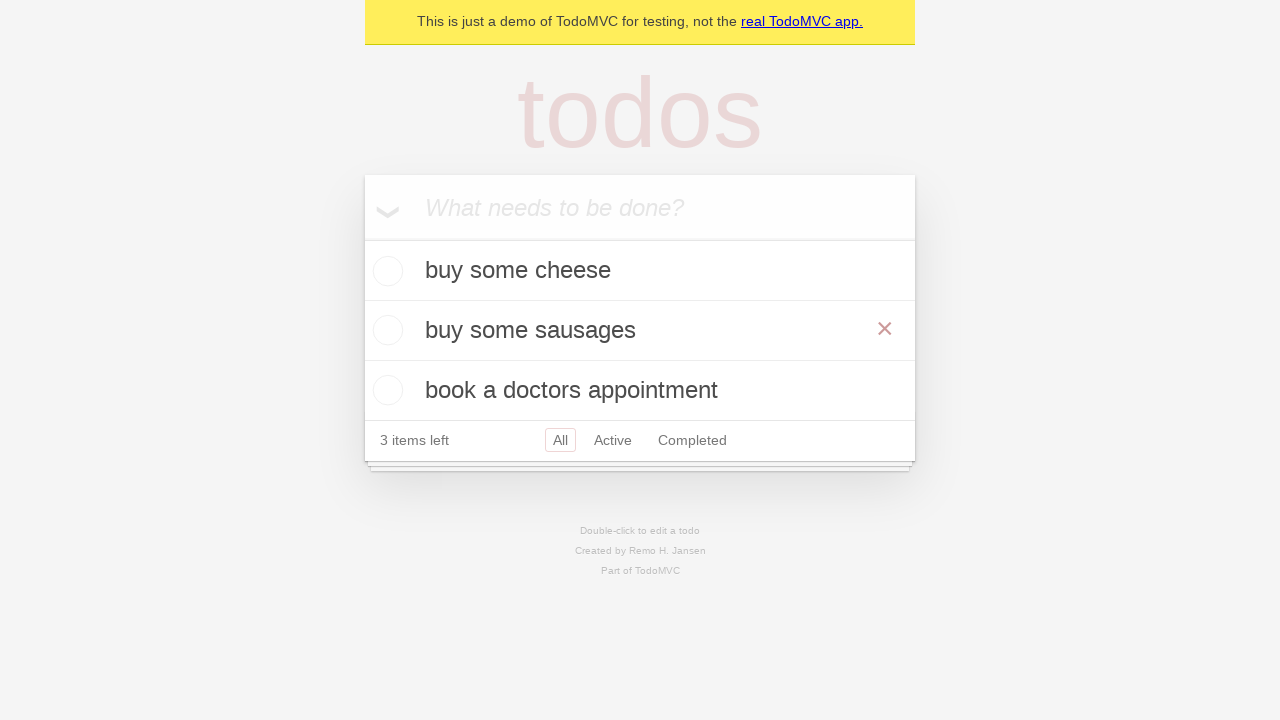

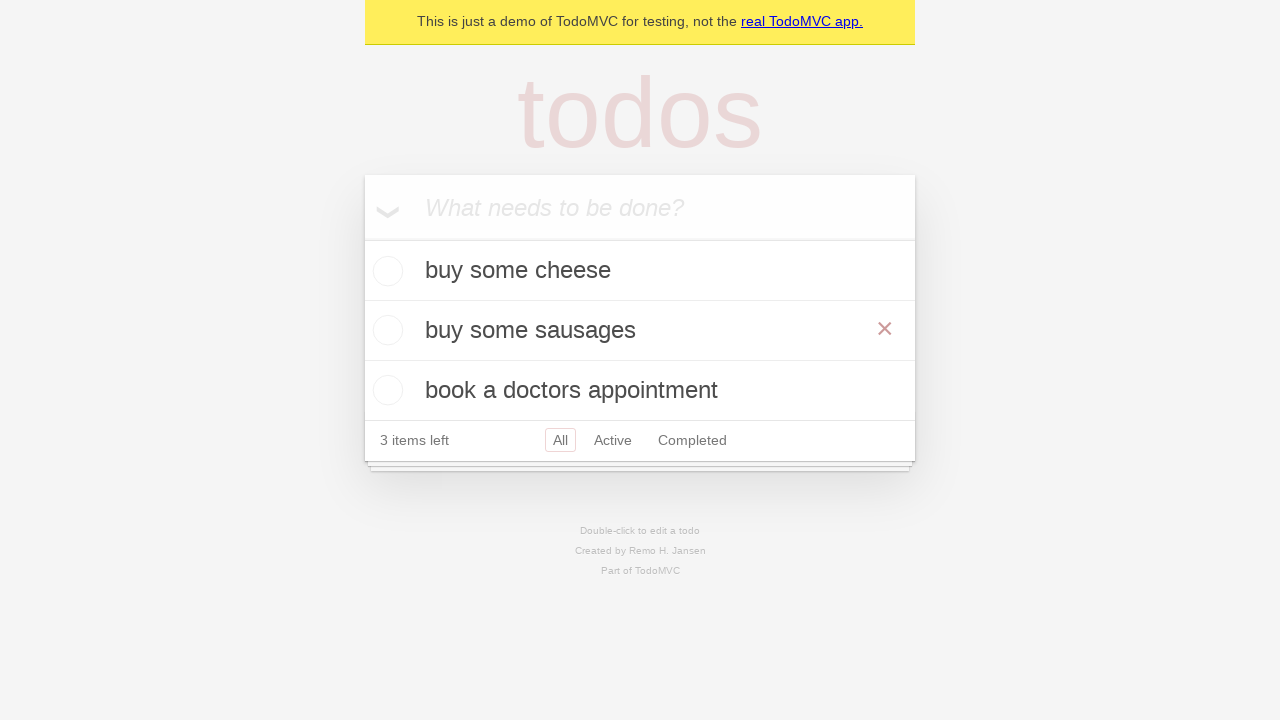